Tests a registration form by filling in first name, last name, and email fields, submitting the form, and verifying the success message is displayed.

Starting URL: http://suninjuly.github.io/registration1.html

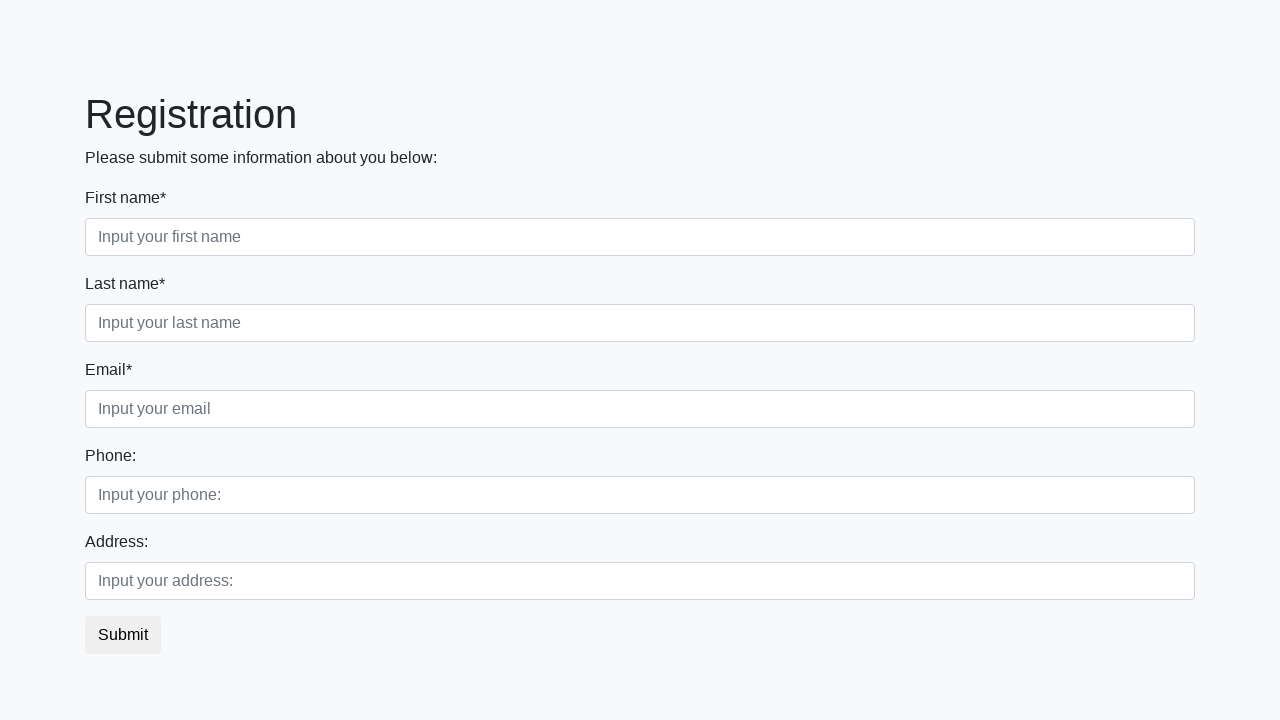

Filled first name field with 'Ivan' on input[placeholder='Input your first name']
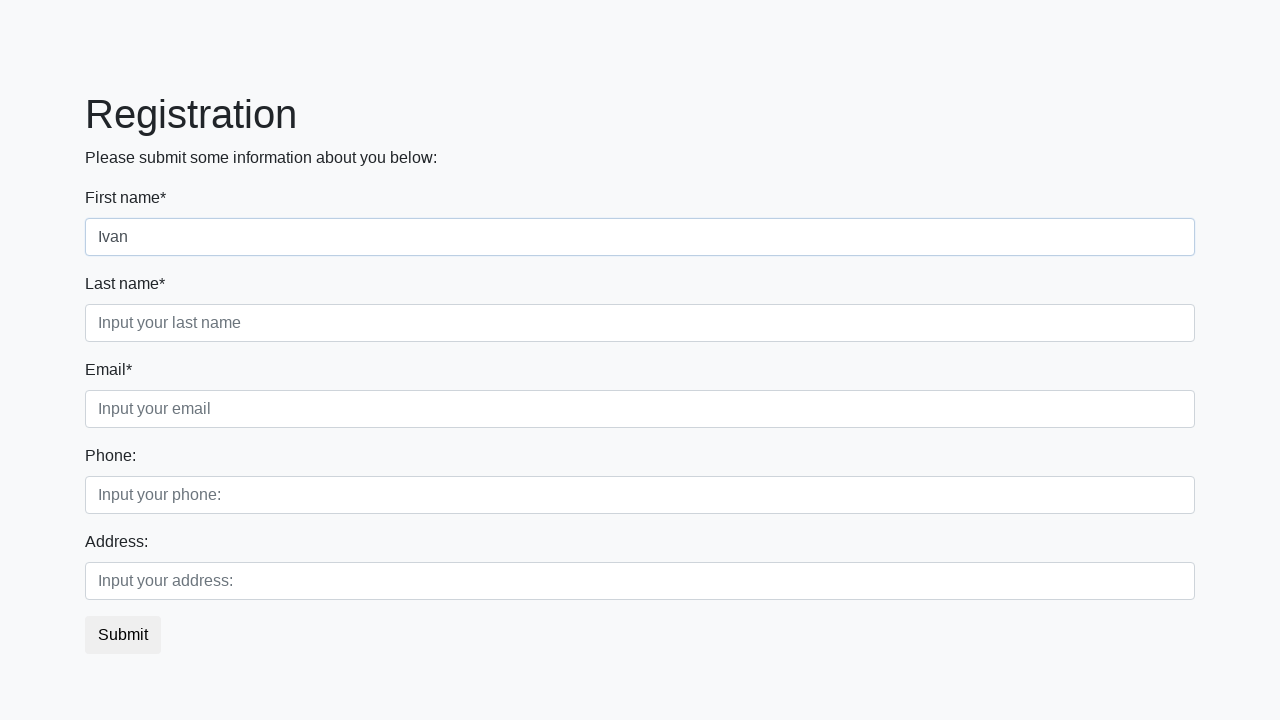

Filled last name field with 'Petrov' on input[placeholder='Input your last name']
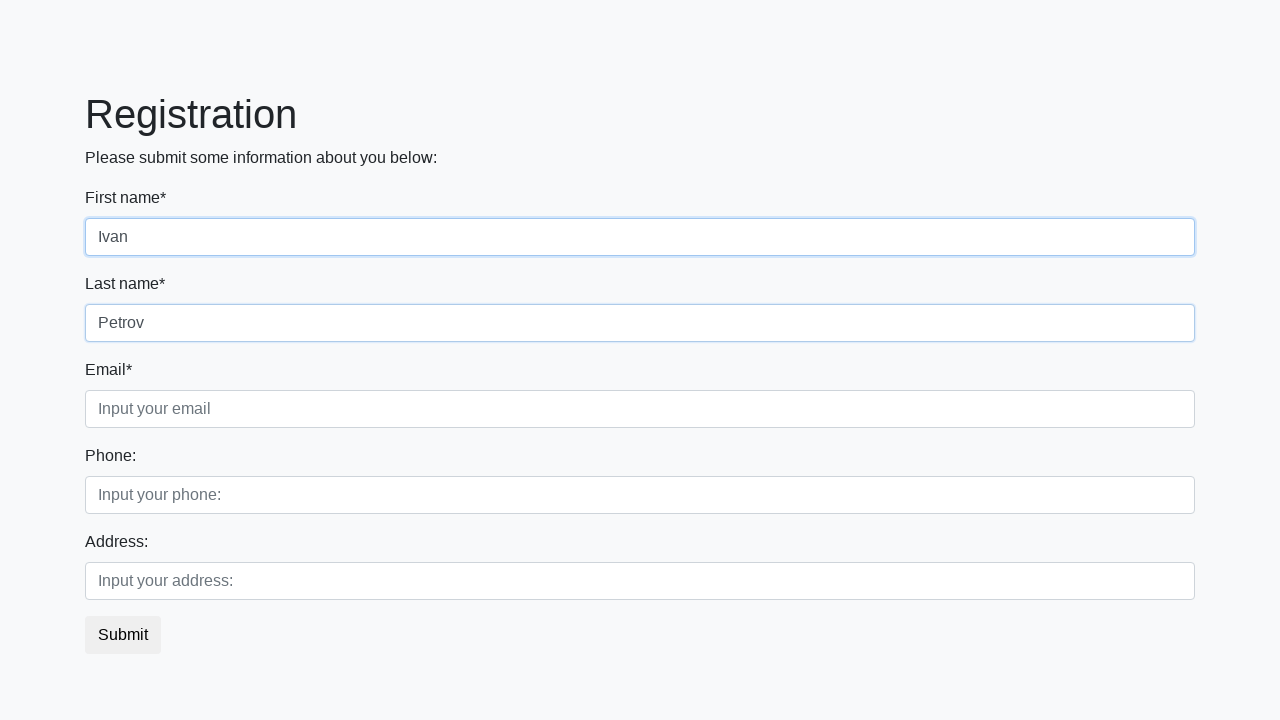

Filled email field with 'Smolensk@tut.by' on input[placeholder='Input your email']
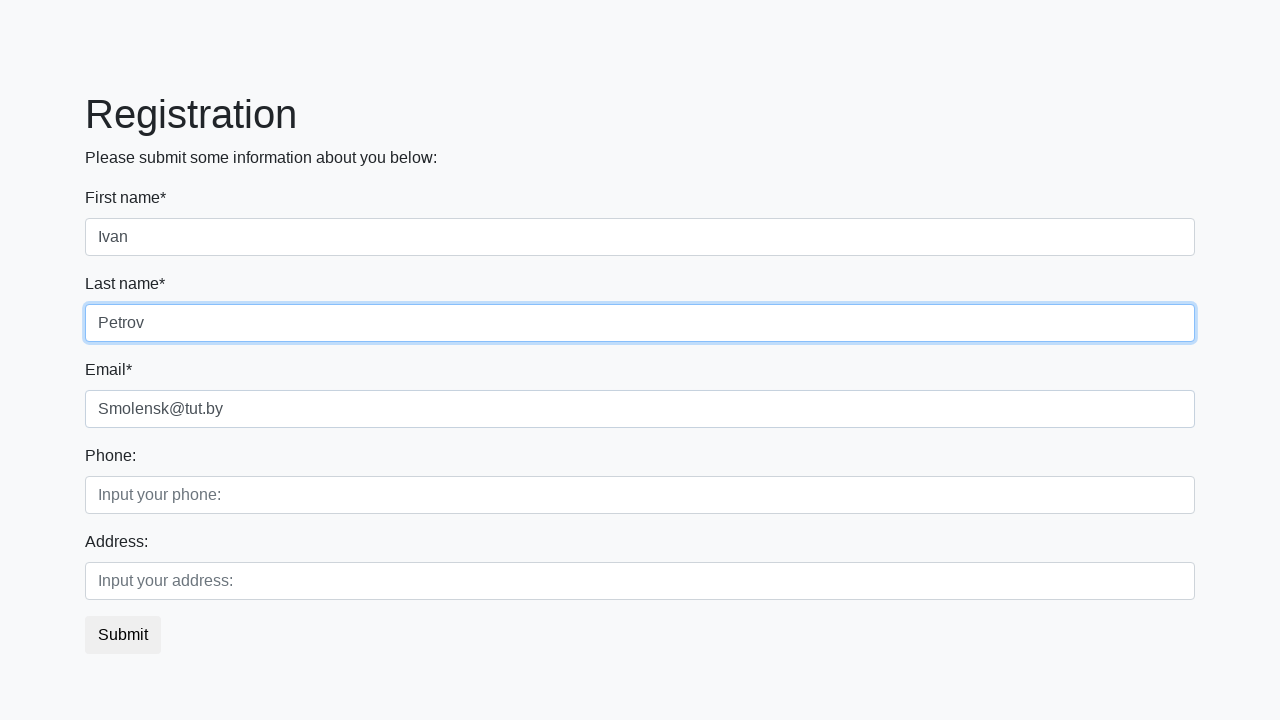

Clicked submit button to register at (123, 635) on button.btn
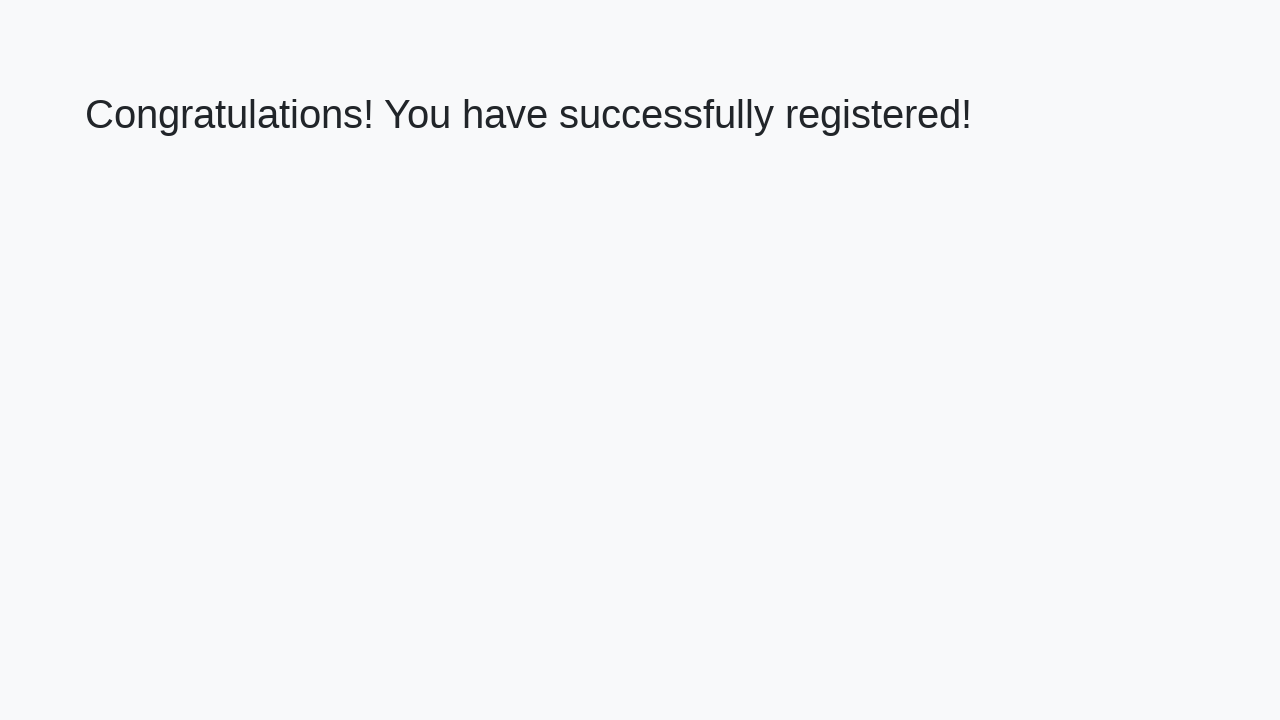

Success message loaded
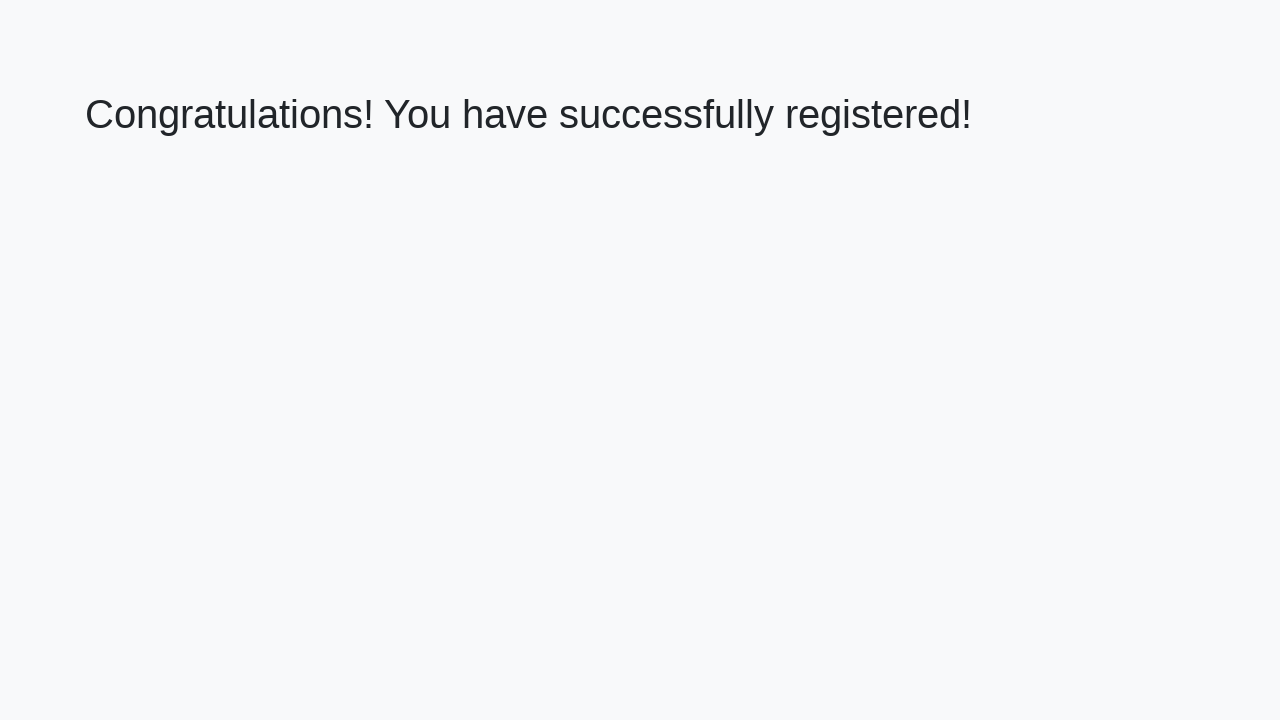

Retrieved success message: 'Congratulations! You have successfully registered!'
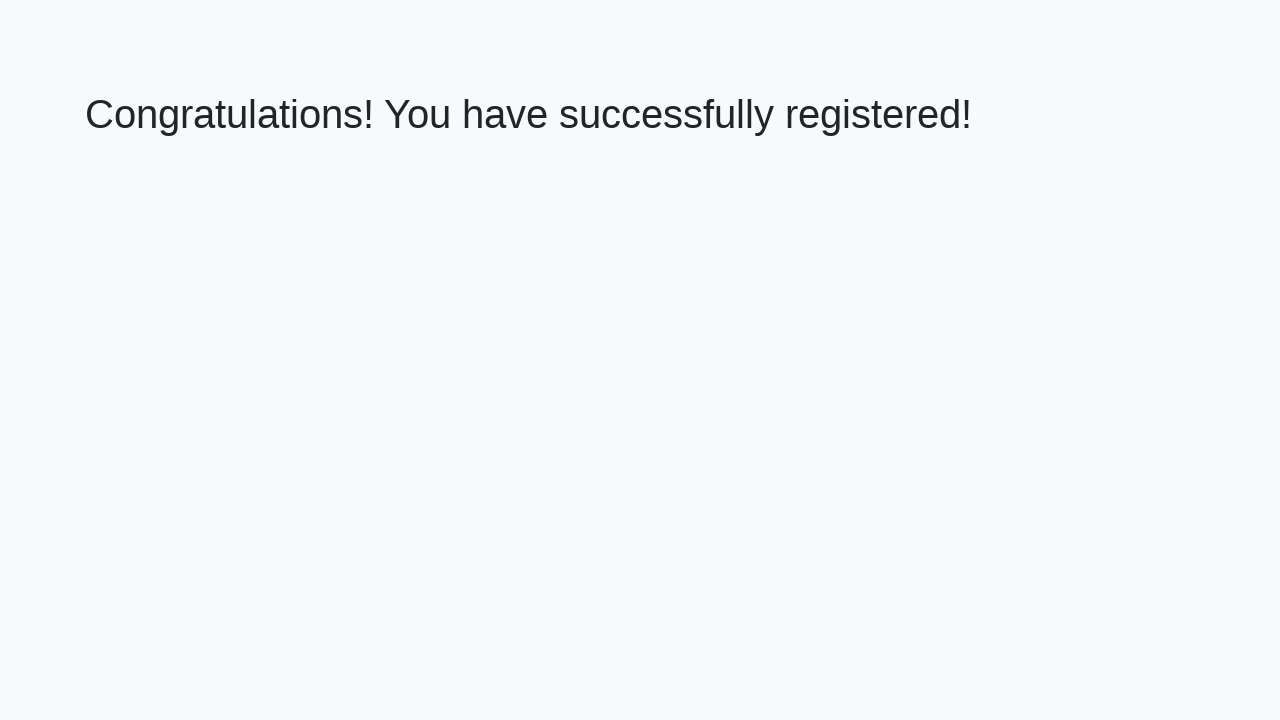

Verified success message matches expected text
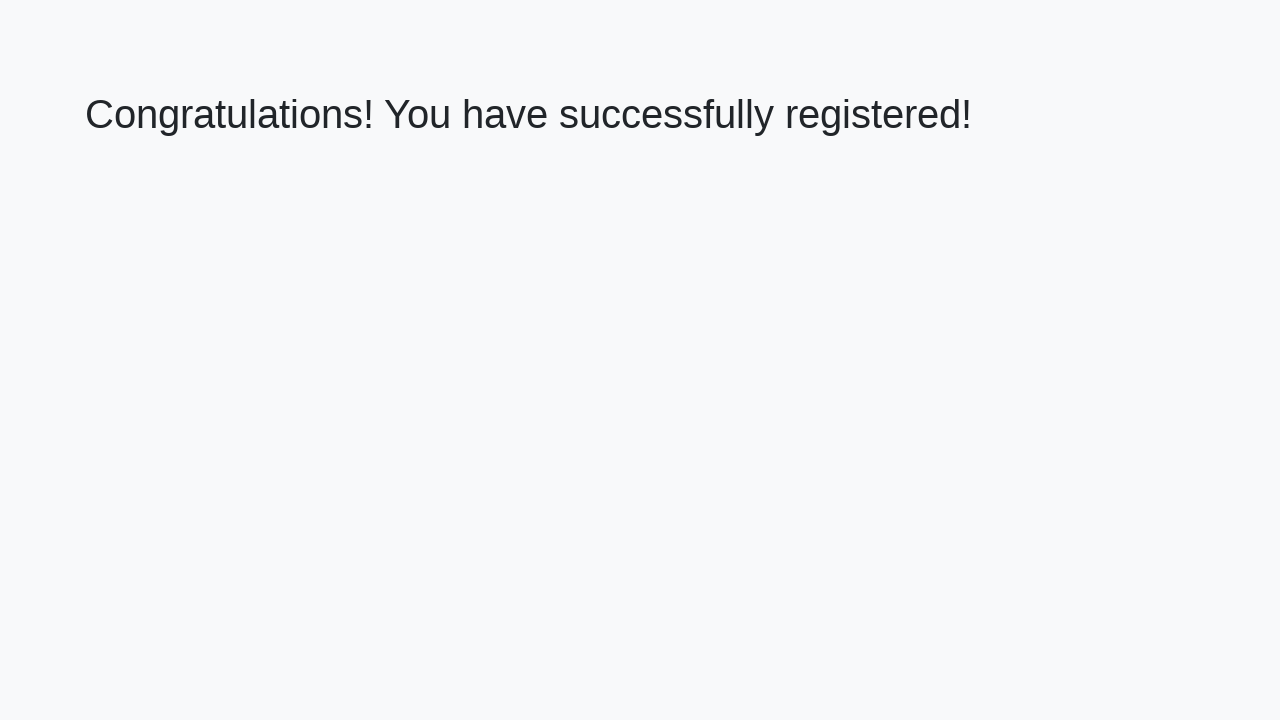

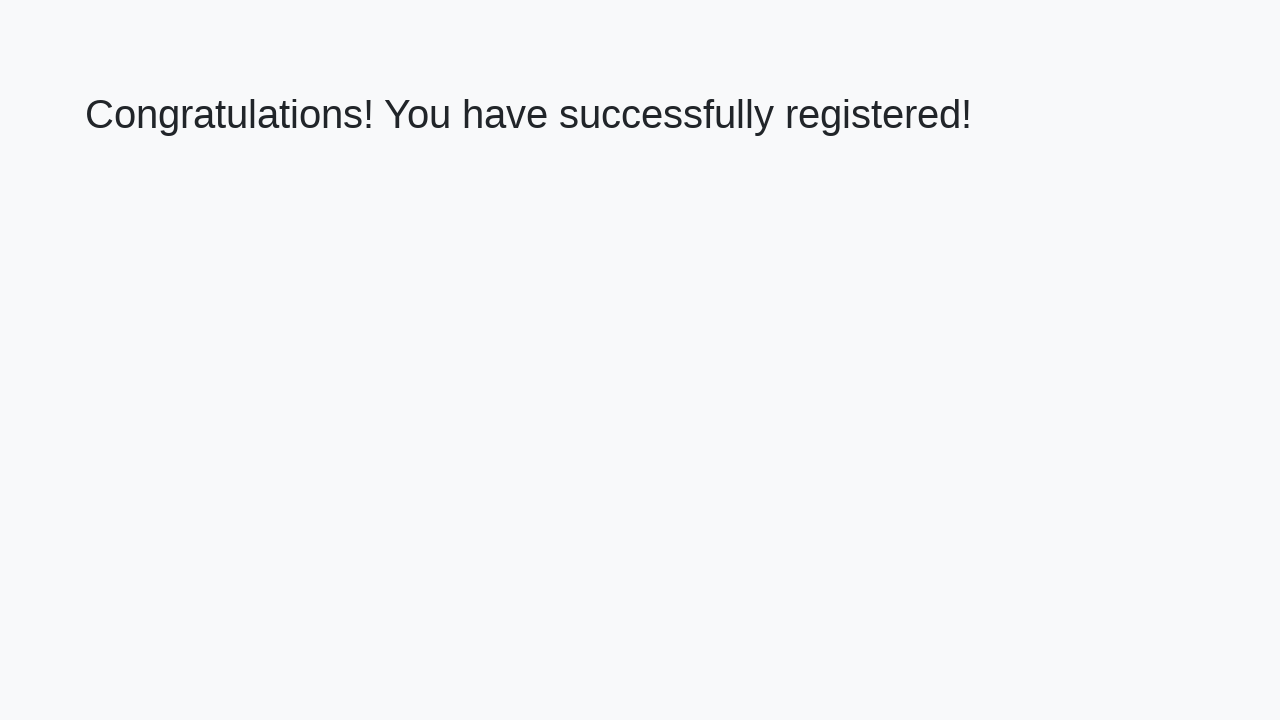